Tests adding a product to cart by clicking add to cart button, accepting alert, and verifying product appears in cart

Starting URL: https://www.demoblaze.com/prod.html?idp_=1

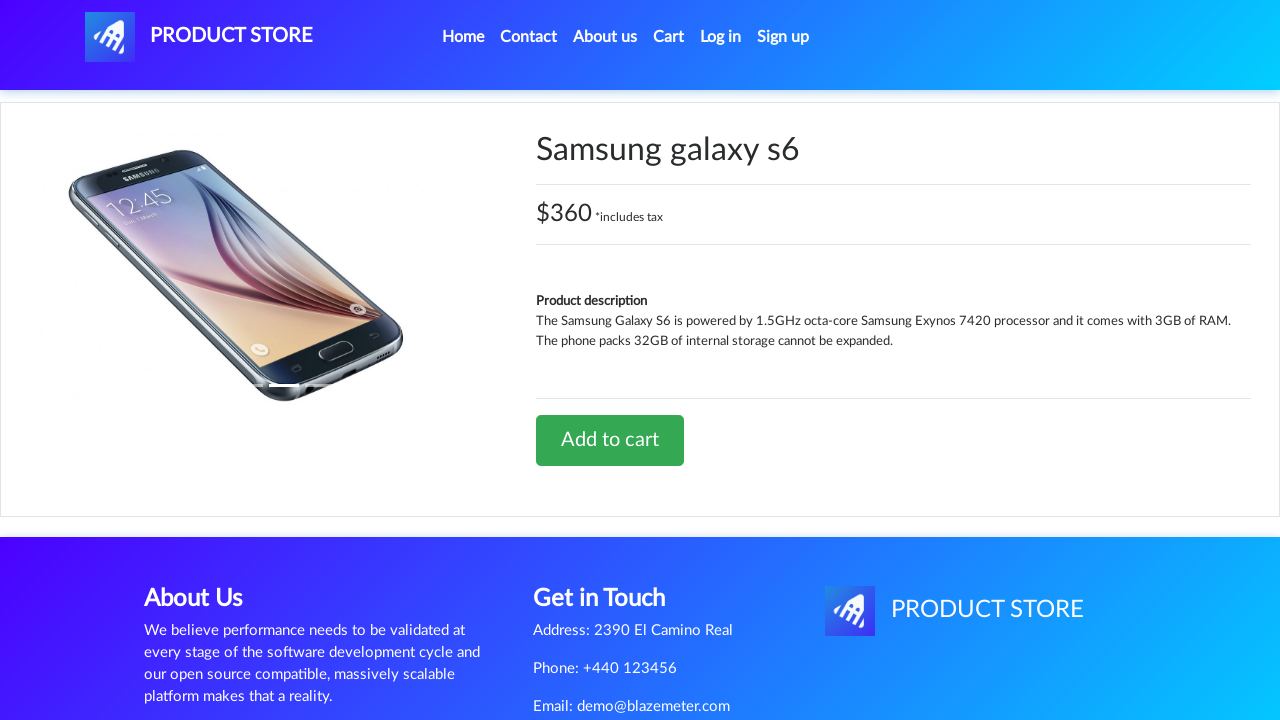

Clicked 'Add to cart' button for the product at (610, 440) on text=Add to cart
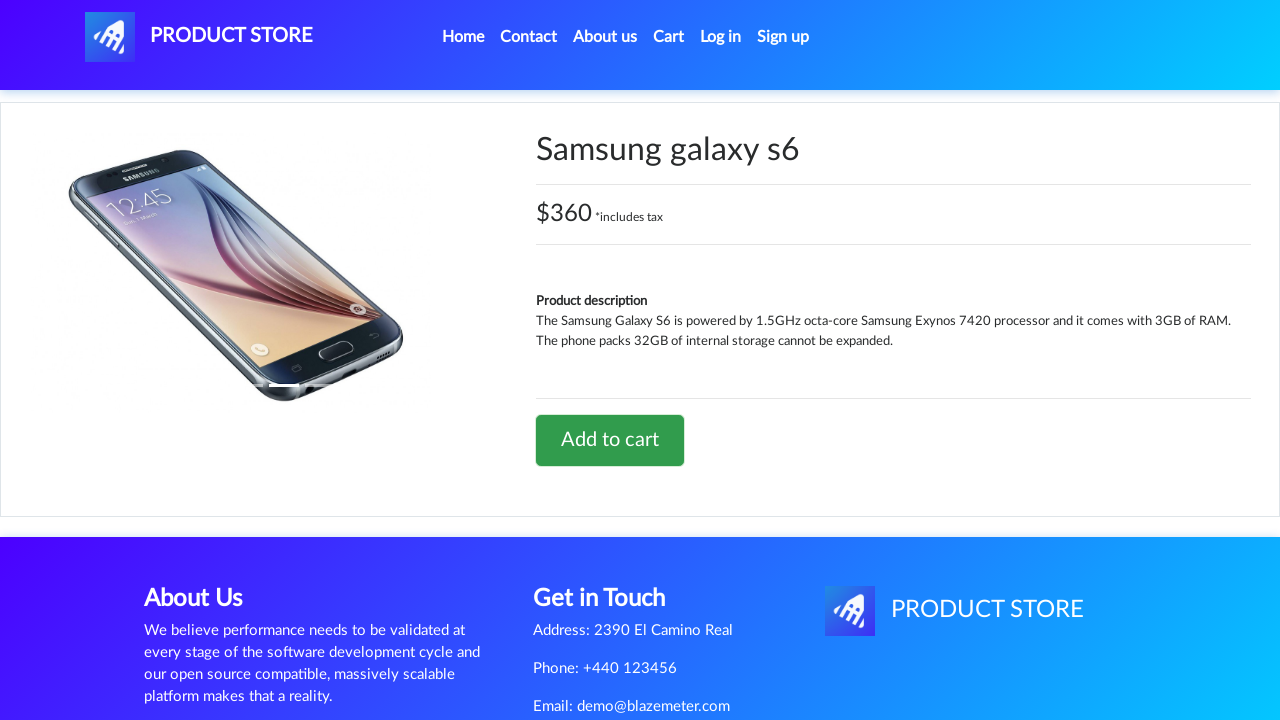

Set up dialog handler to accept alerts
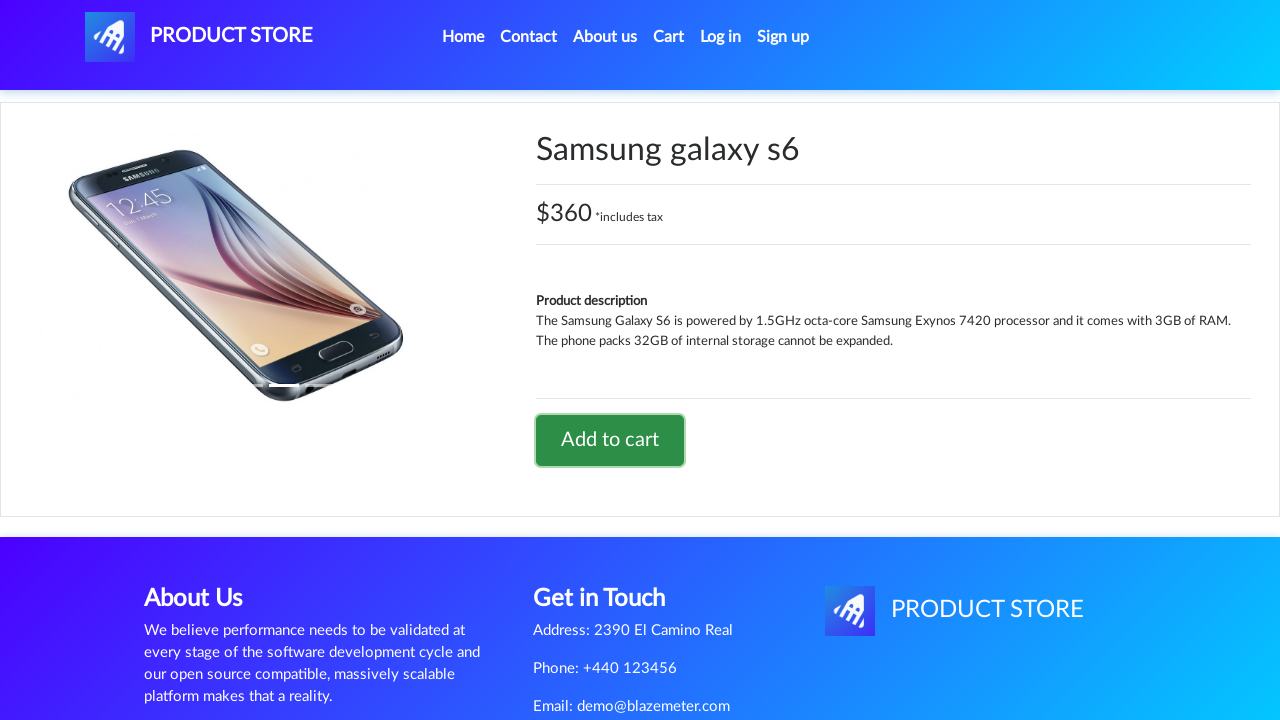

Clicked cart button to navigate to cart page at (669, 37) on #cartur
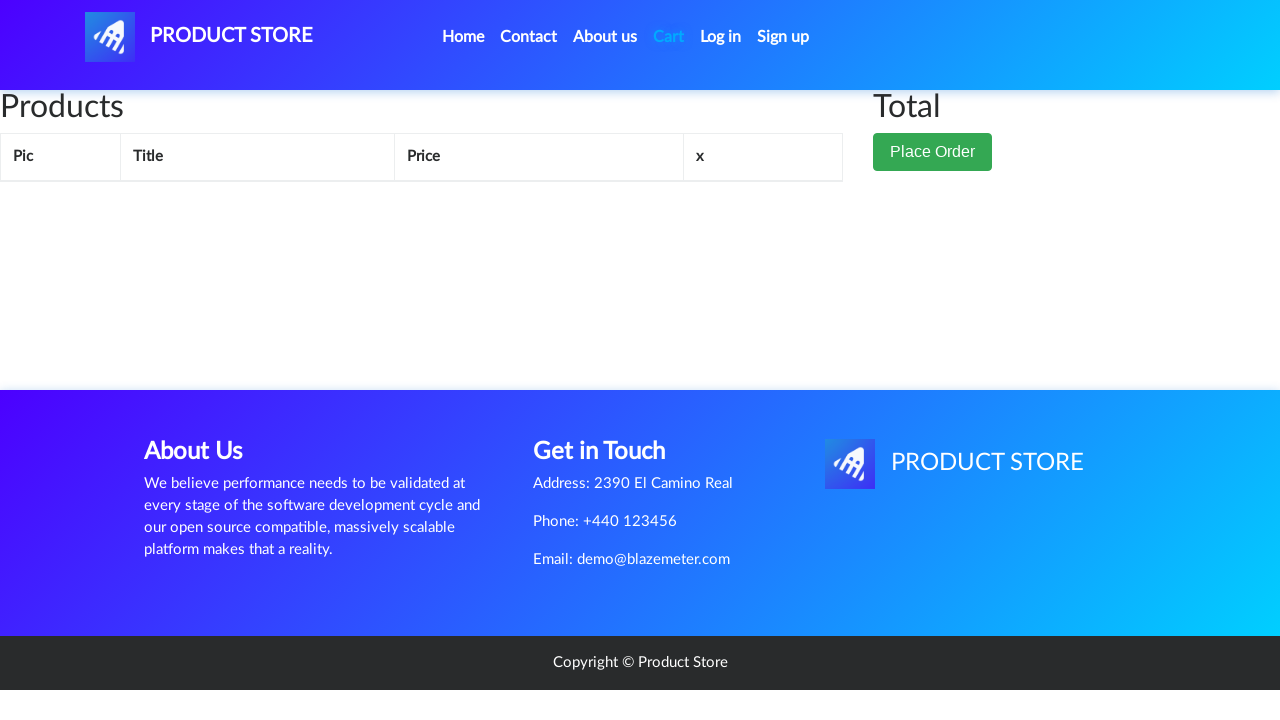

Verified product 'Samsung galaxy s6' appears in cart
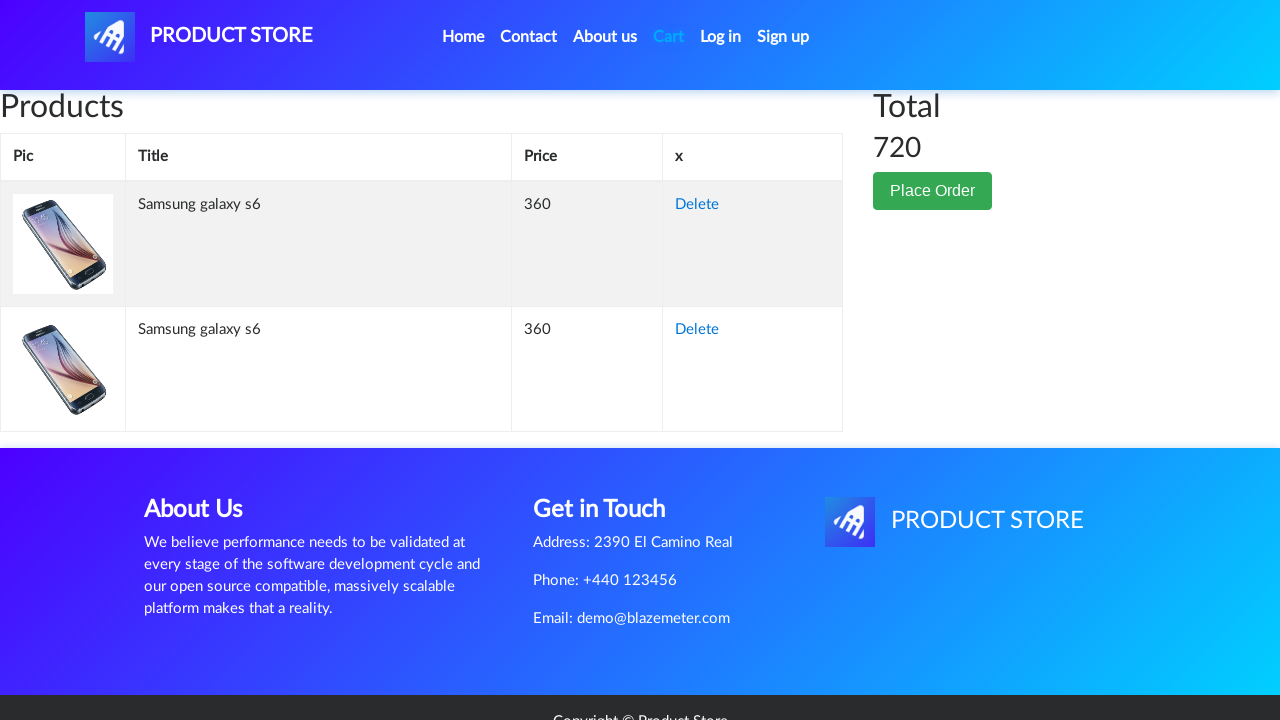

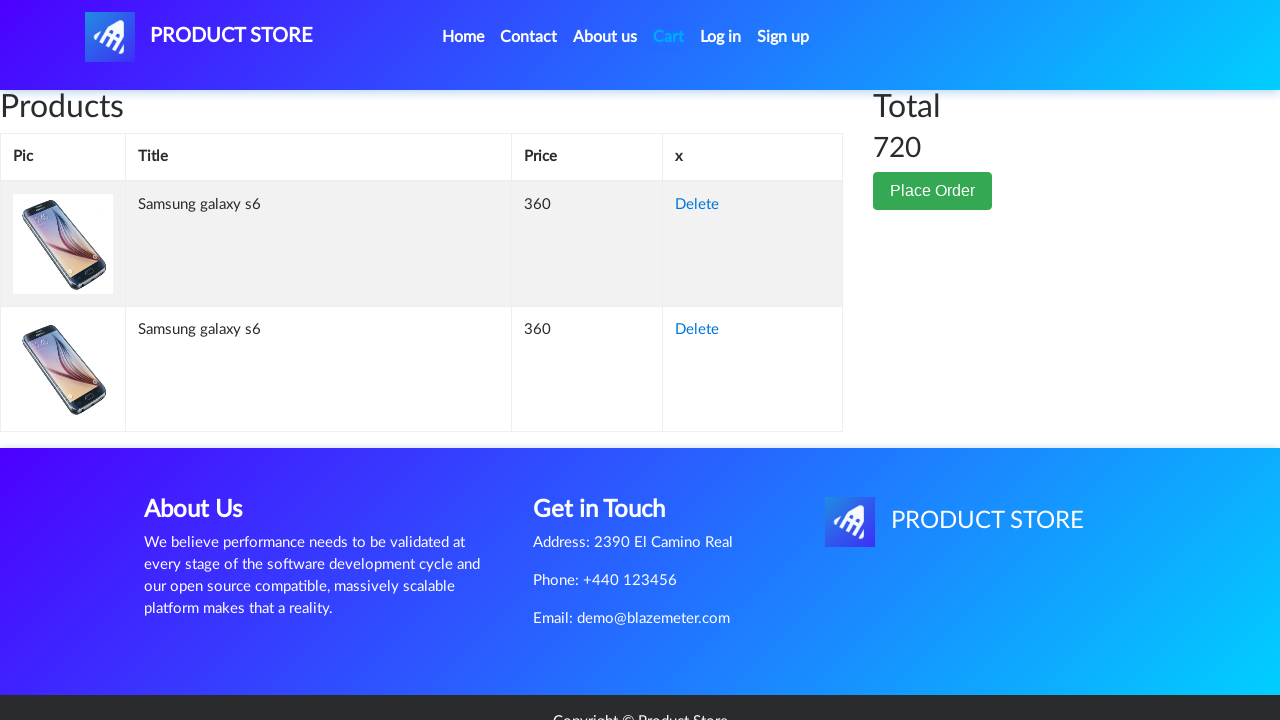